Tests the forgot password flow by navigating from the login page to the password reset form, entering an email address and new password, then submitting the form.

Starting URL: https://rahulshettyacademy.com/client/#/auth/login

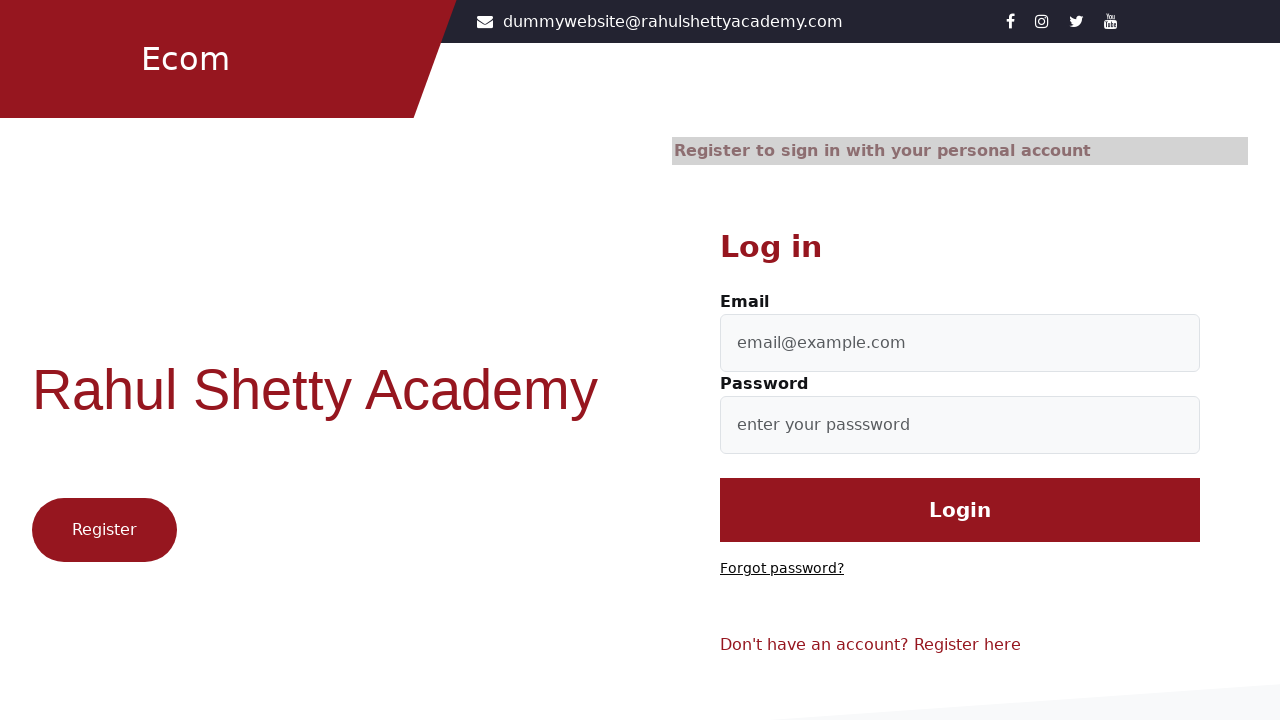

Clicked 'Forgot password?' link to navigate to password reset form at (782, 569) on text=Forgot password?
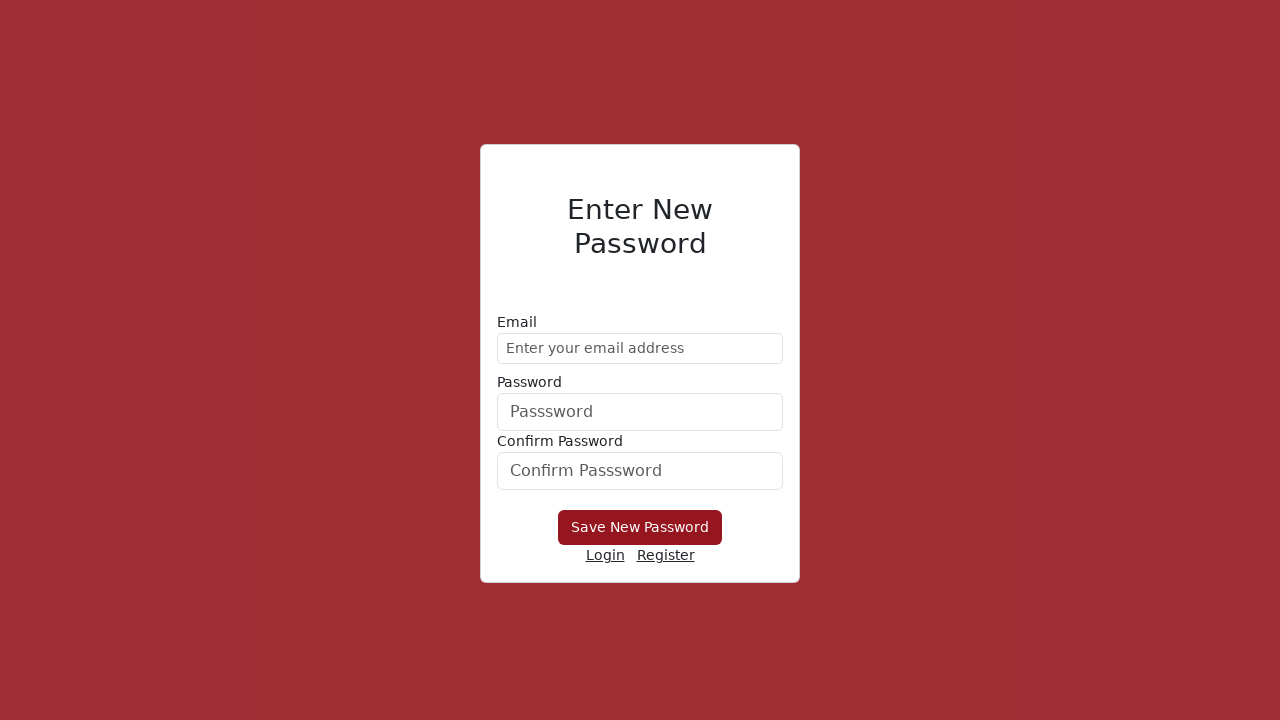

Entered email address 'demo@gmail.com' in the email field on //form//div[1]//input
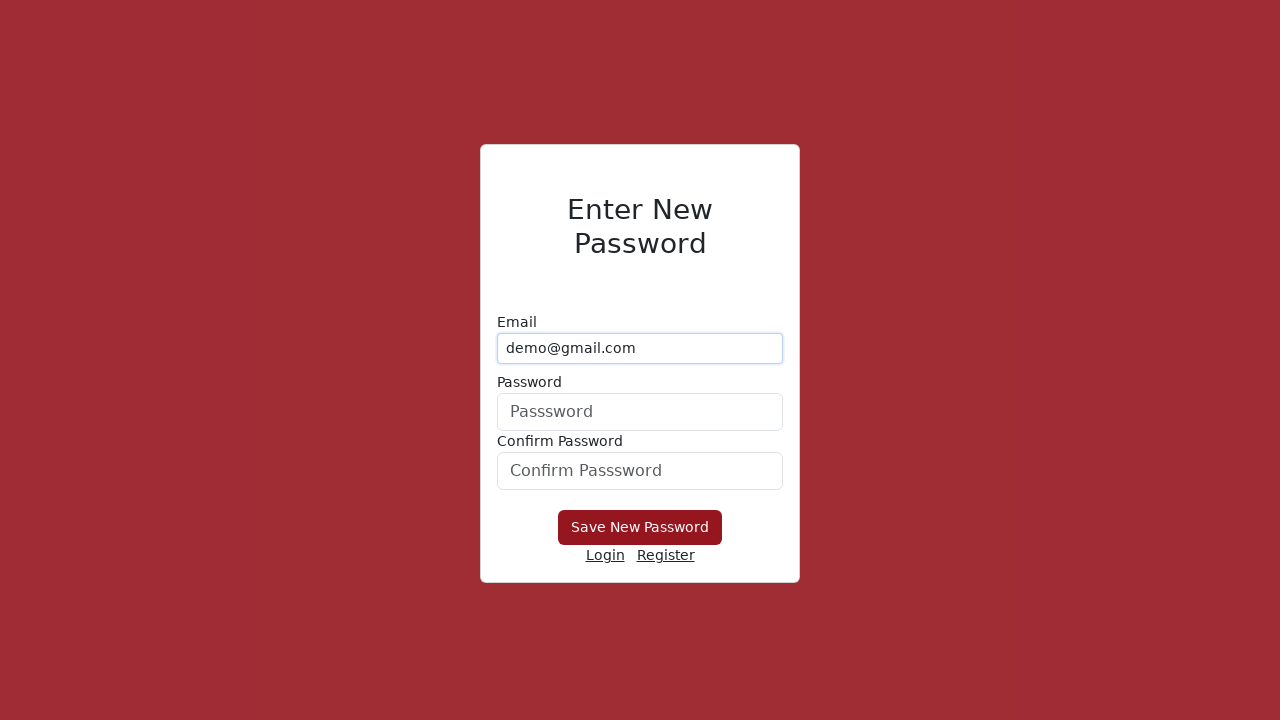

Entered new password 'SecurePass789' in the first password field on form div:nth-child(2) input
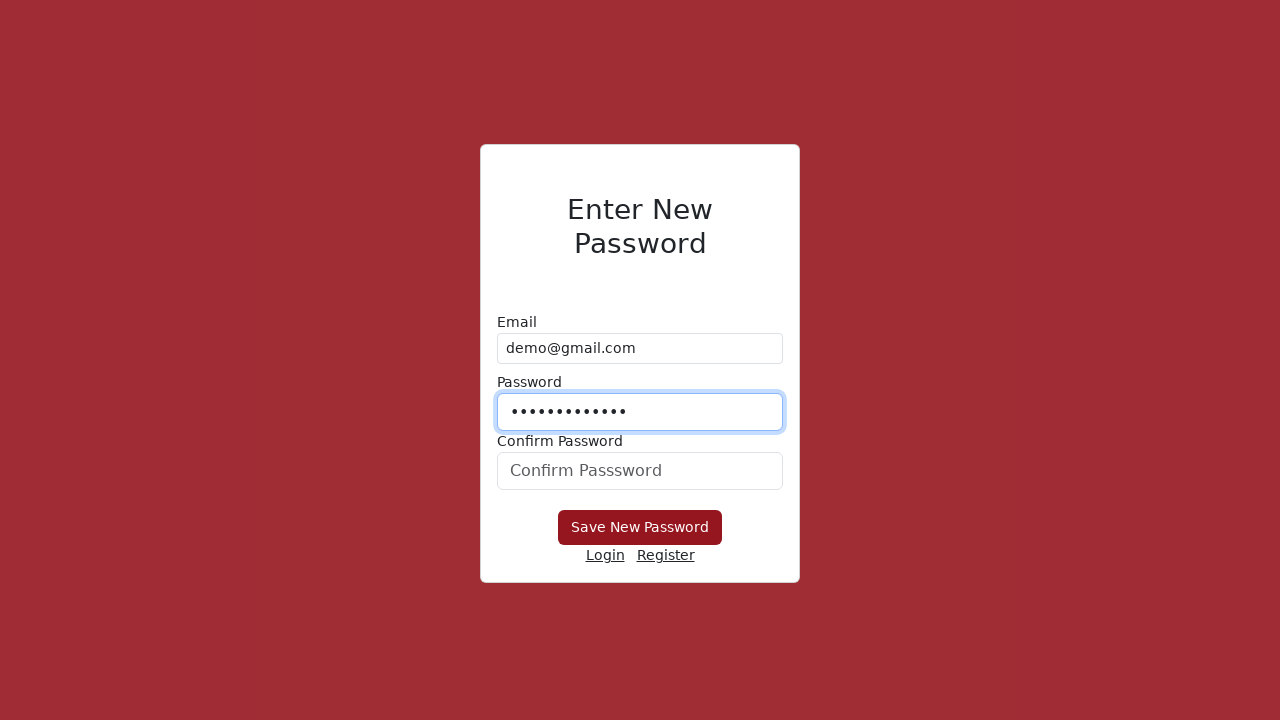

Confirmed new password 'SecurePass789' in the password confirmation field on form div:nth-child(3) input
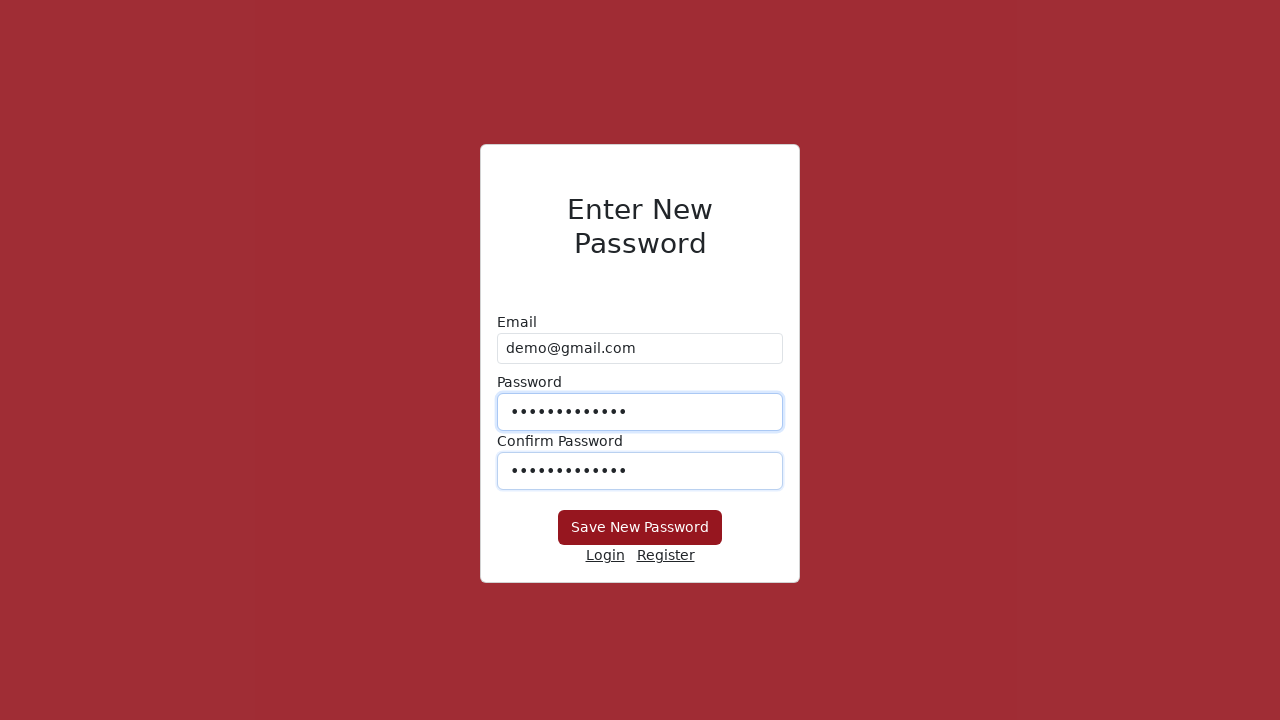

Clicked 'Save New Password' button to submit the password reset form at (640, 528) on xpath=//button[text()='Save New Password']
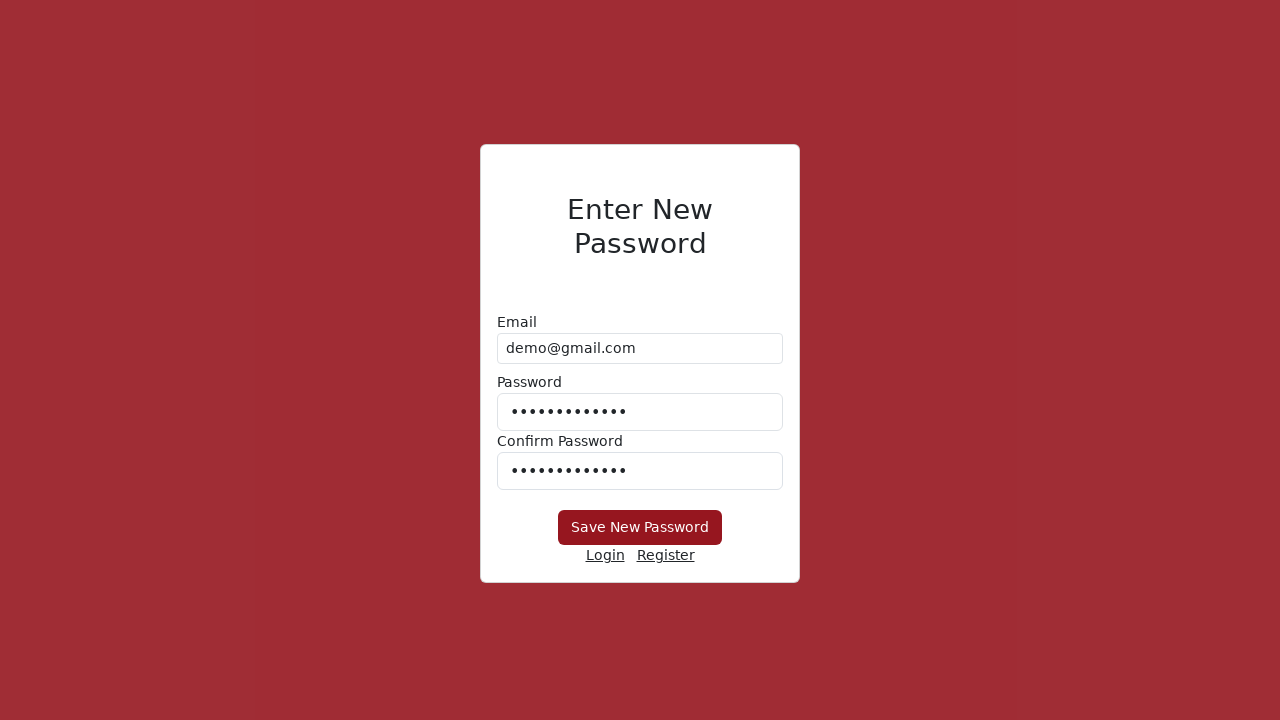

Waited 2 seconds for password reset confirmation or navigation
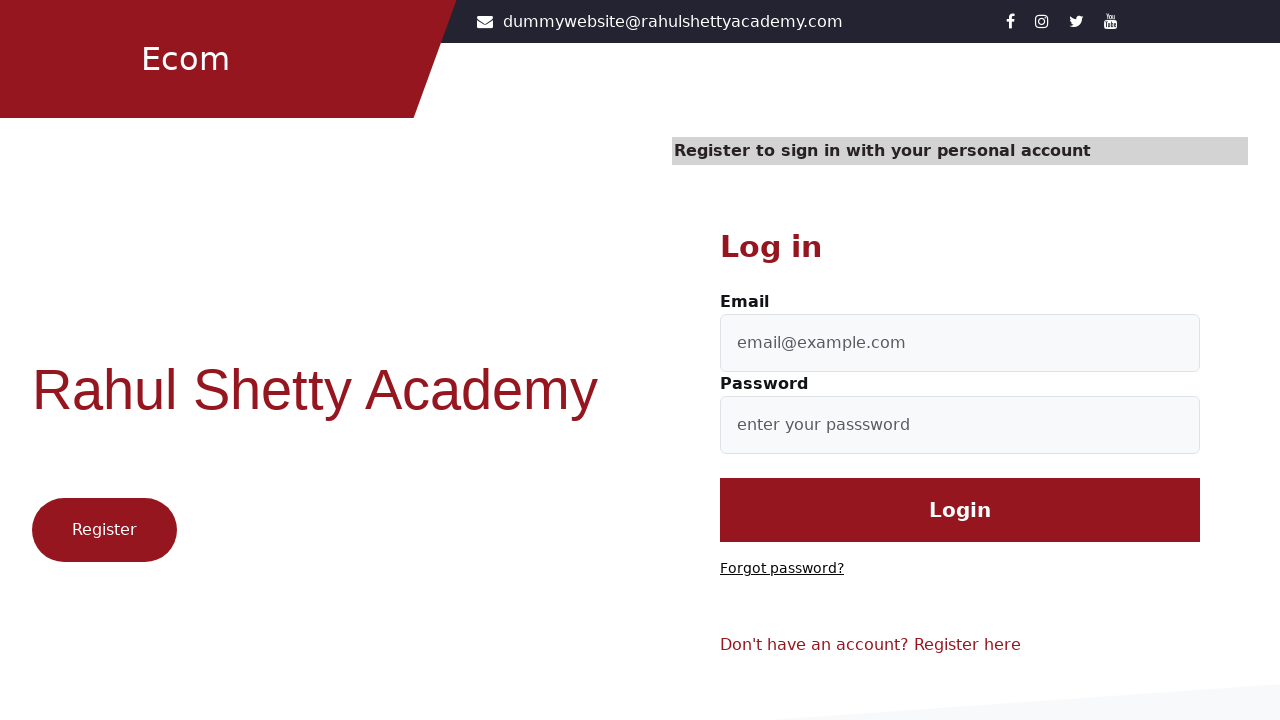

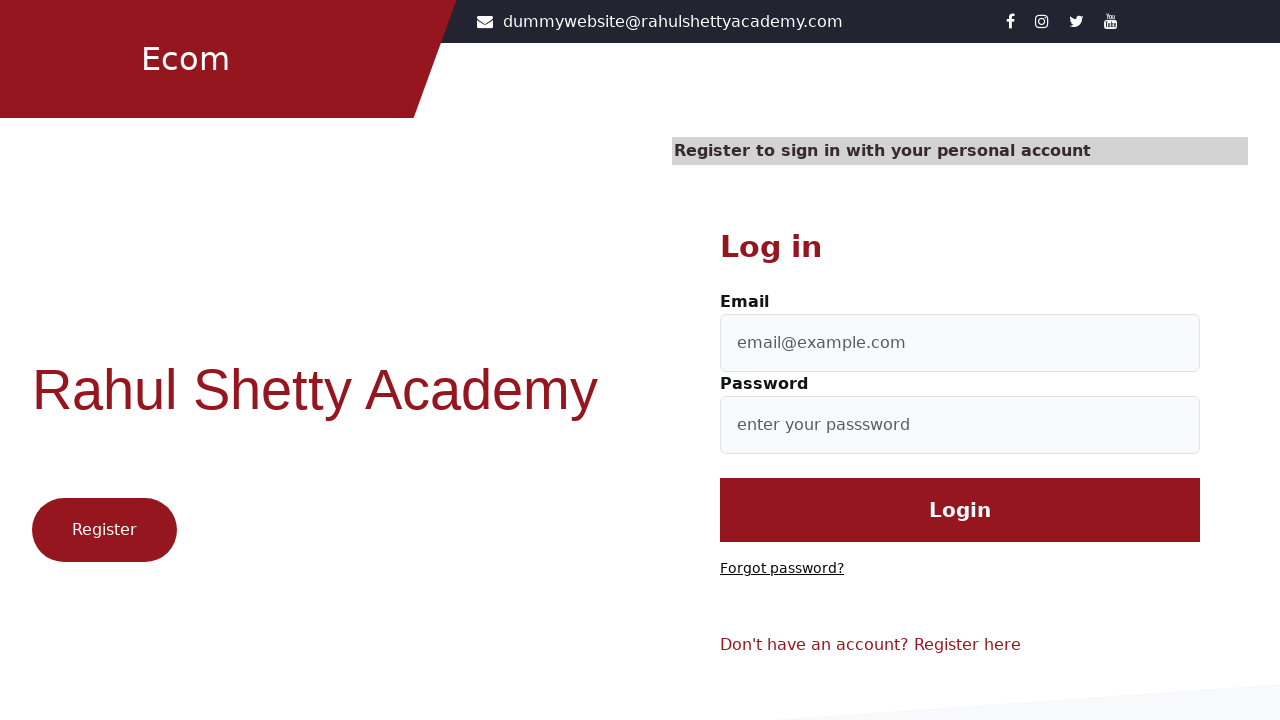